Tests autocomplete dropdown functionality by typing partial country name and selecting India from the suggestions

Starting URL: https://rahulshettyacademy.com/dropdownsPractise/

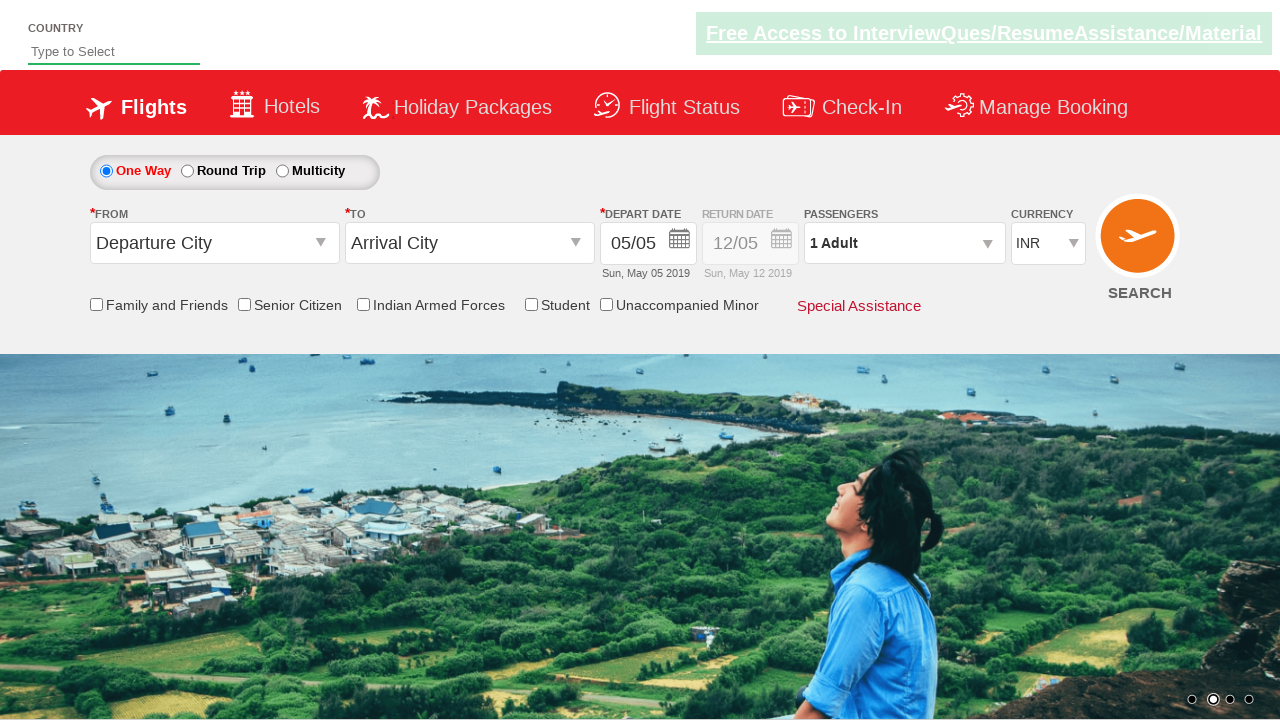

Typed 'ind' in autocomplete field to filter countries on #autosuggest
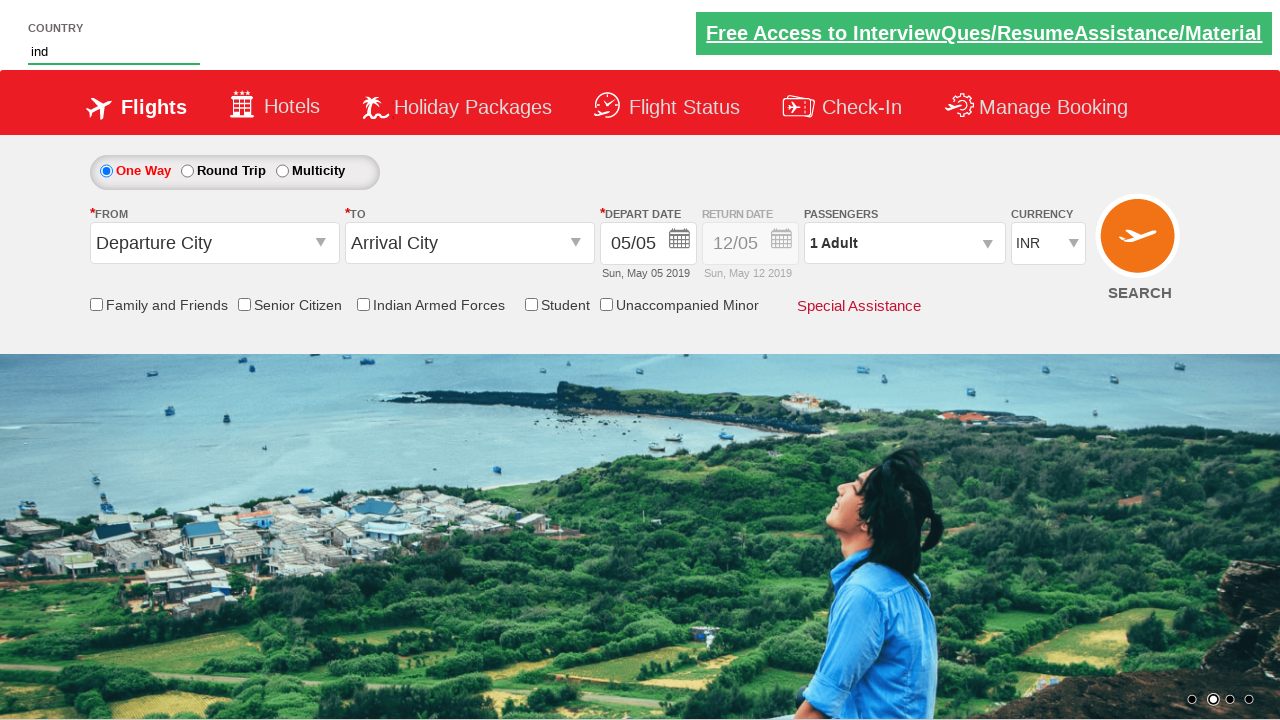

Autocomplete dropdown suggestions appeared
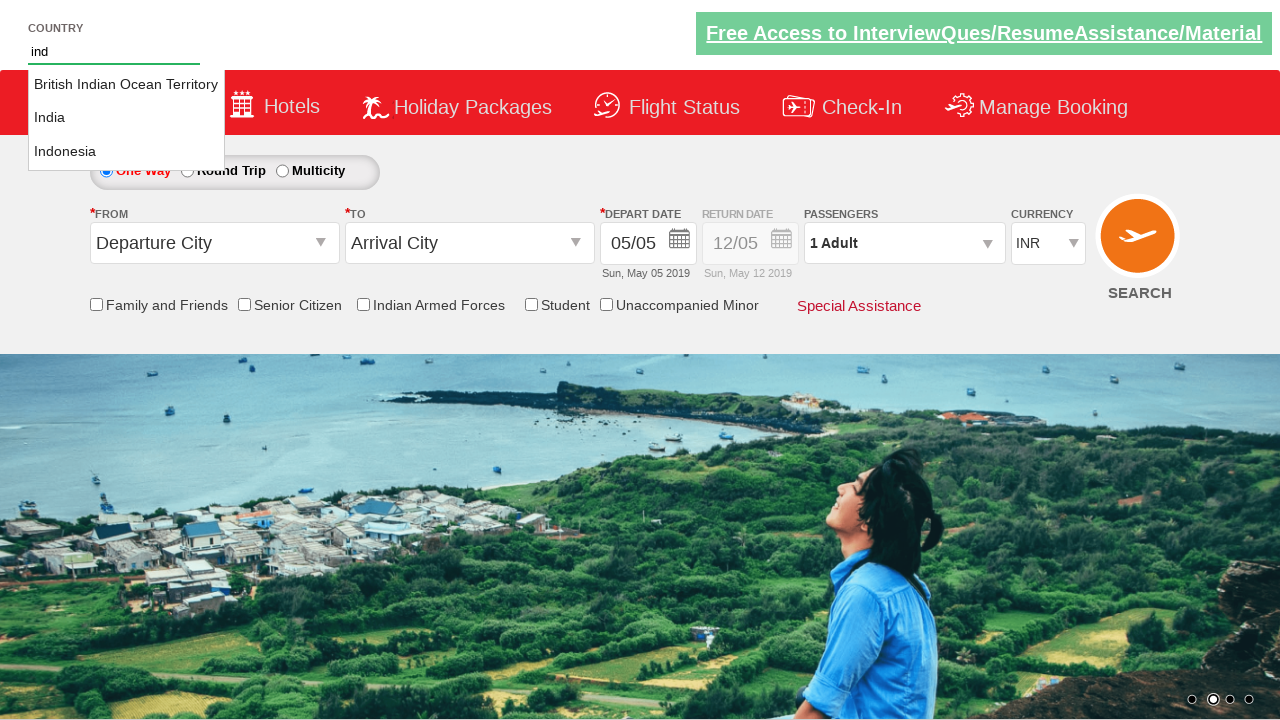

Retrieved list of country suggestions from dropdown
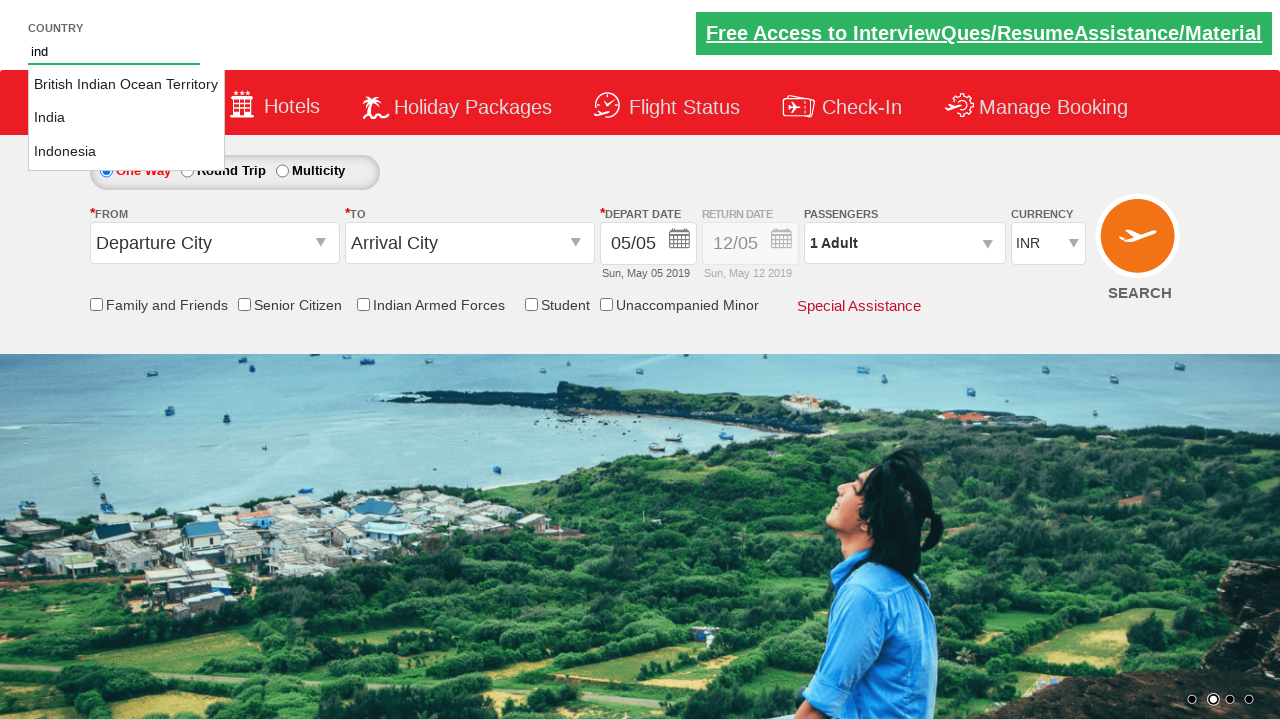

Selected 'India' from the autocomplete suggestions
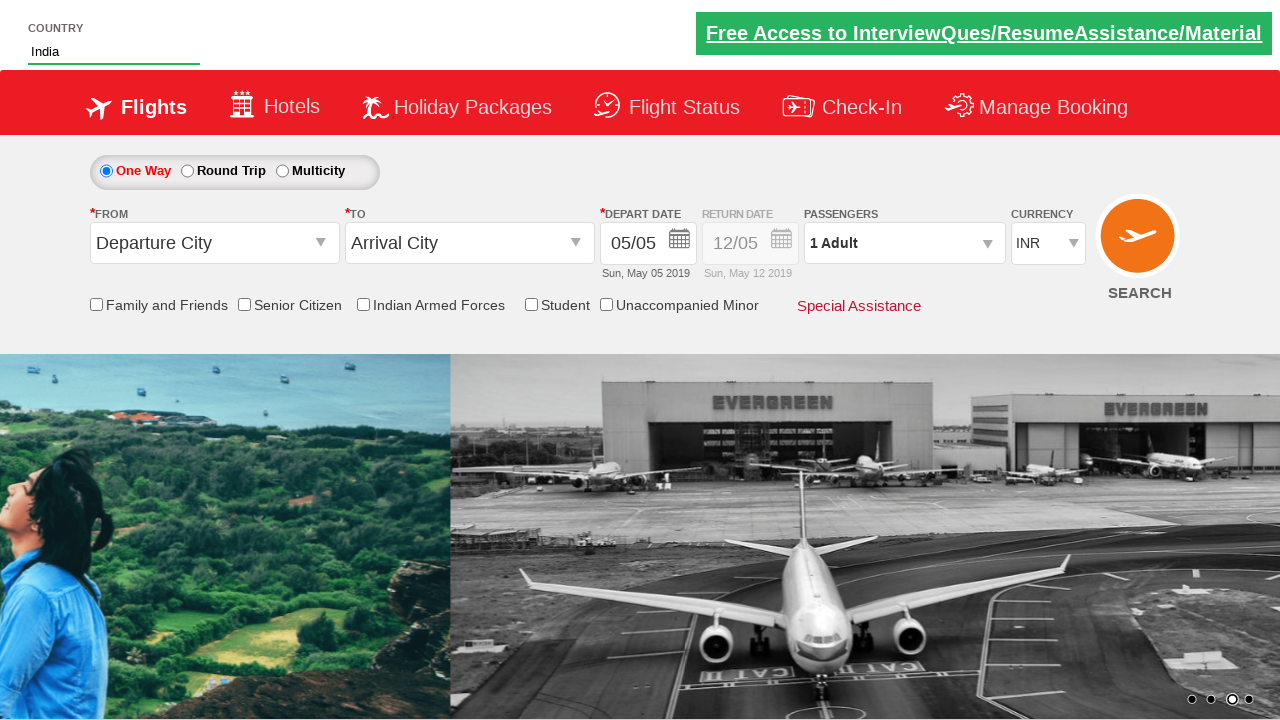

Verified that 'India' was successfully selected in the autocomplete field
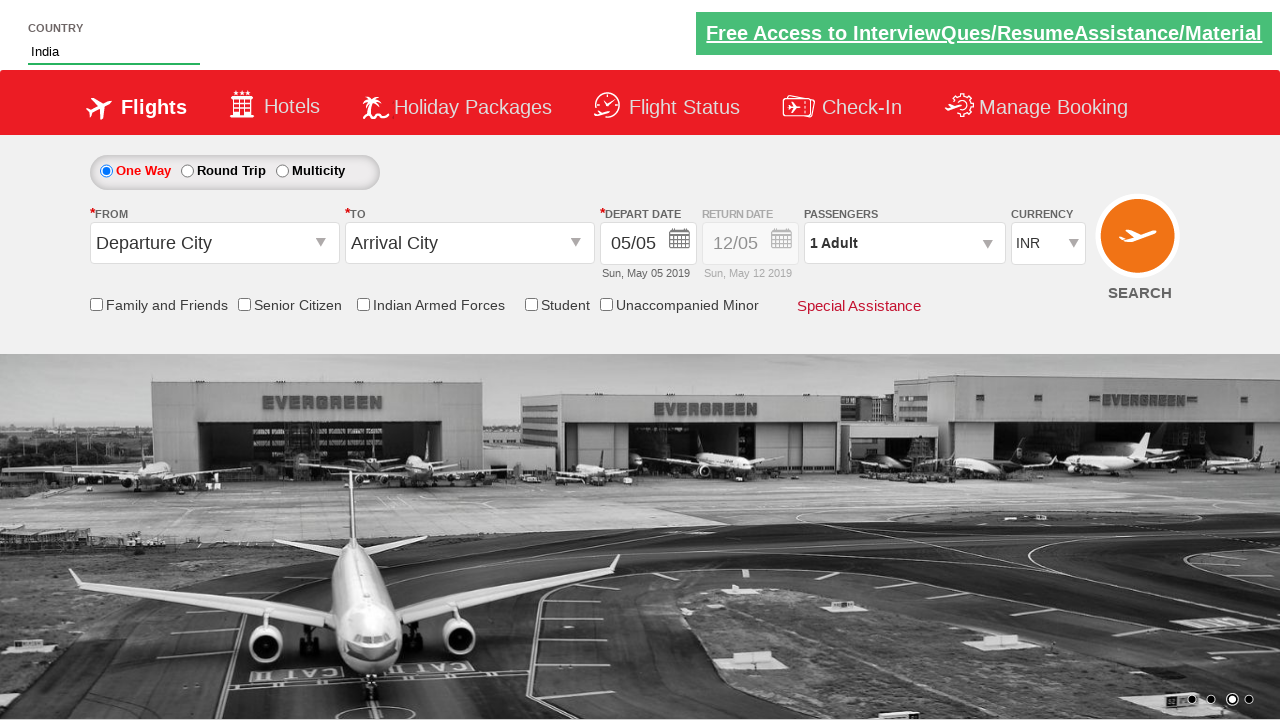

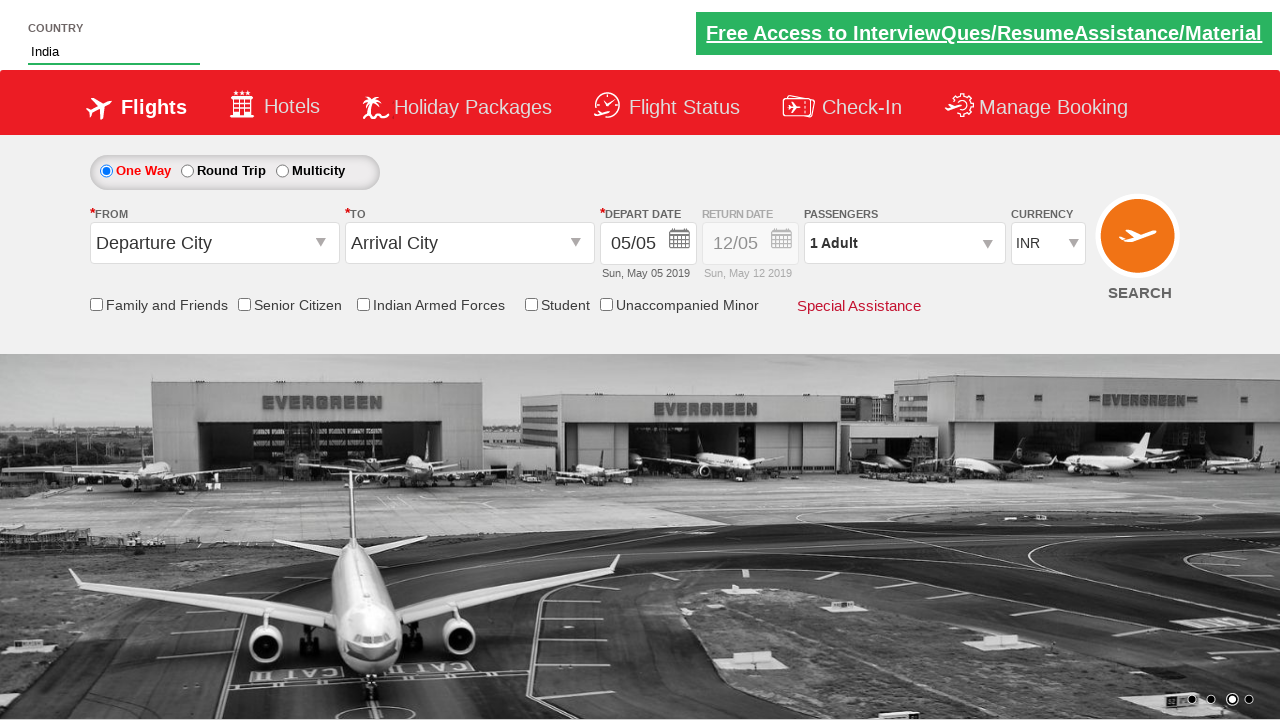